Tests the disappearing elements page by navigating to it and refreshing multiple times to observe dynamically appearing/disappearing menu items, specifically looking for the "Gallery" item.

Starting URL: https://the-internet.herokuapp.com

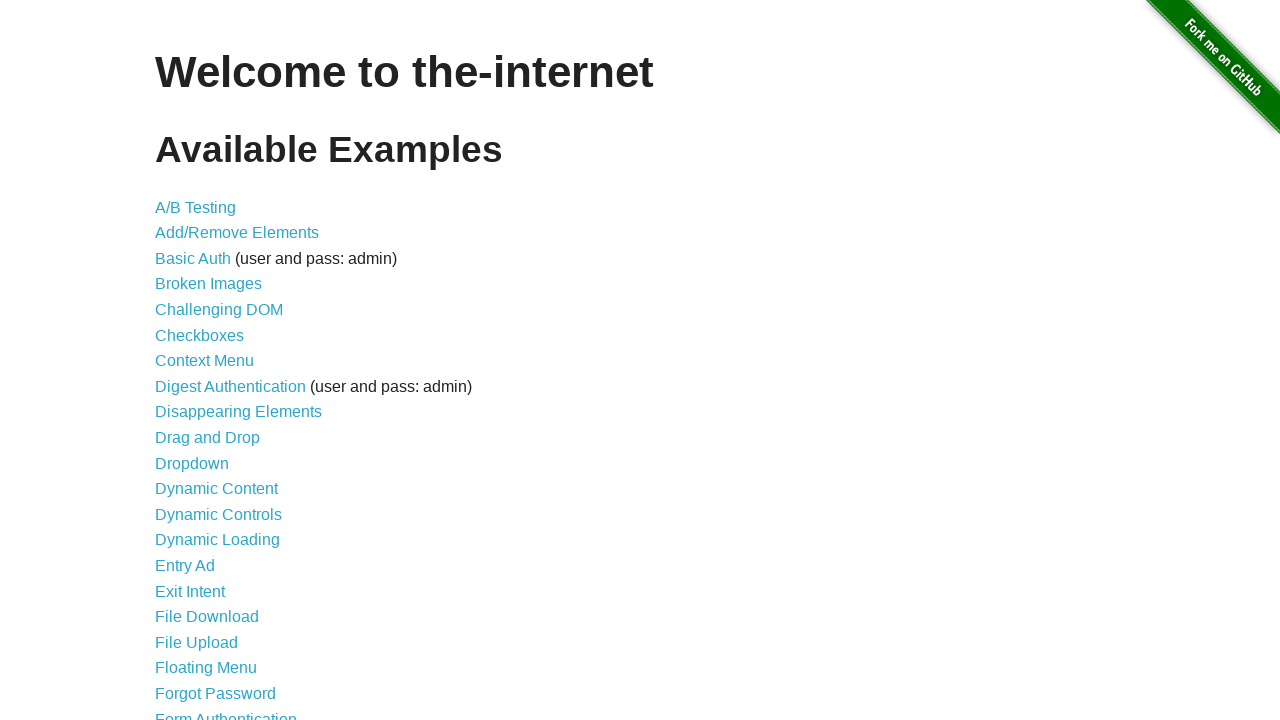

Waited for welcome text (h1) to be visible
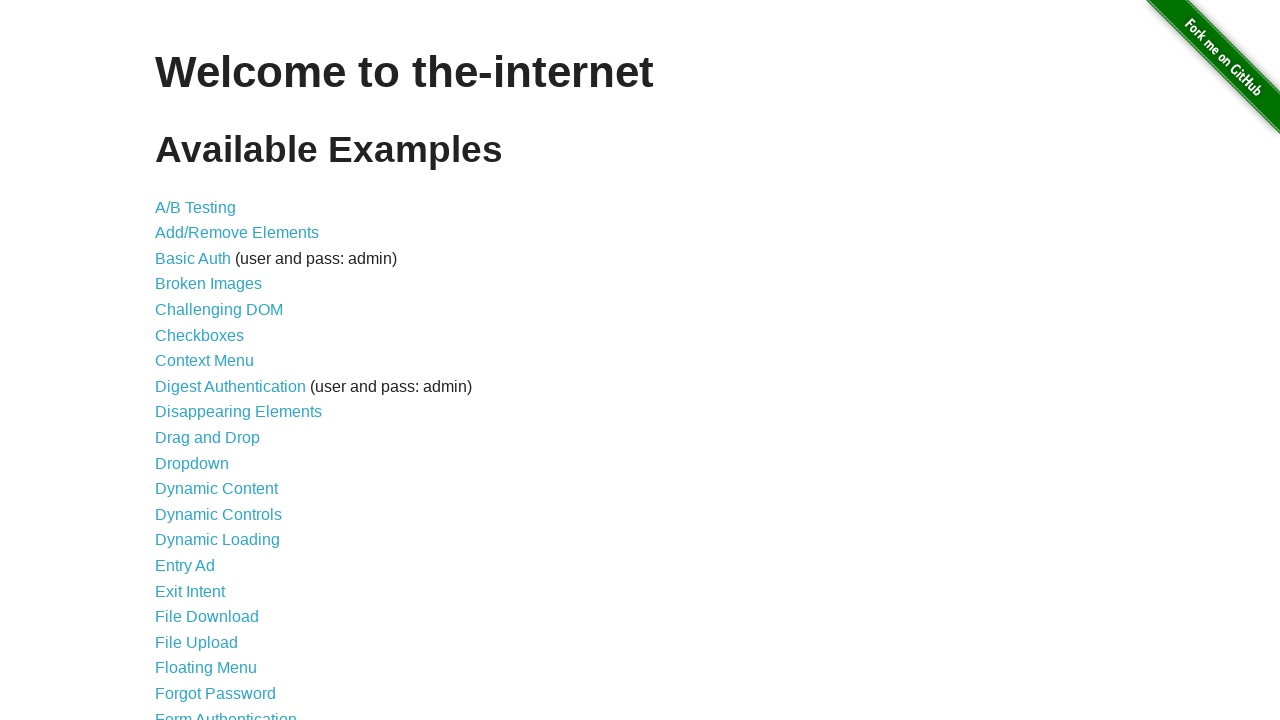

Clicked on Disappearing Elements link at (238, 412) on a[href='/disappearing_elements']
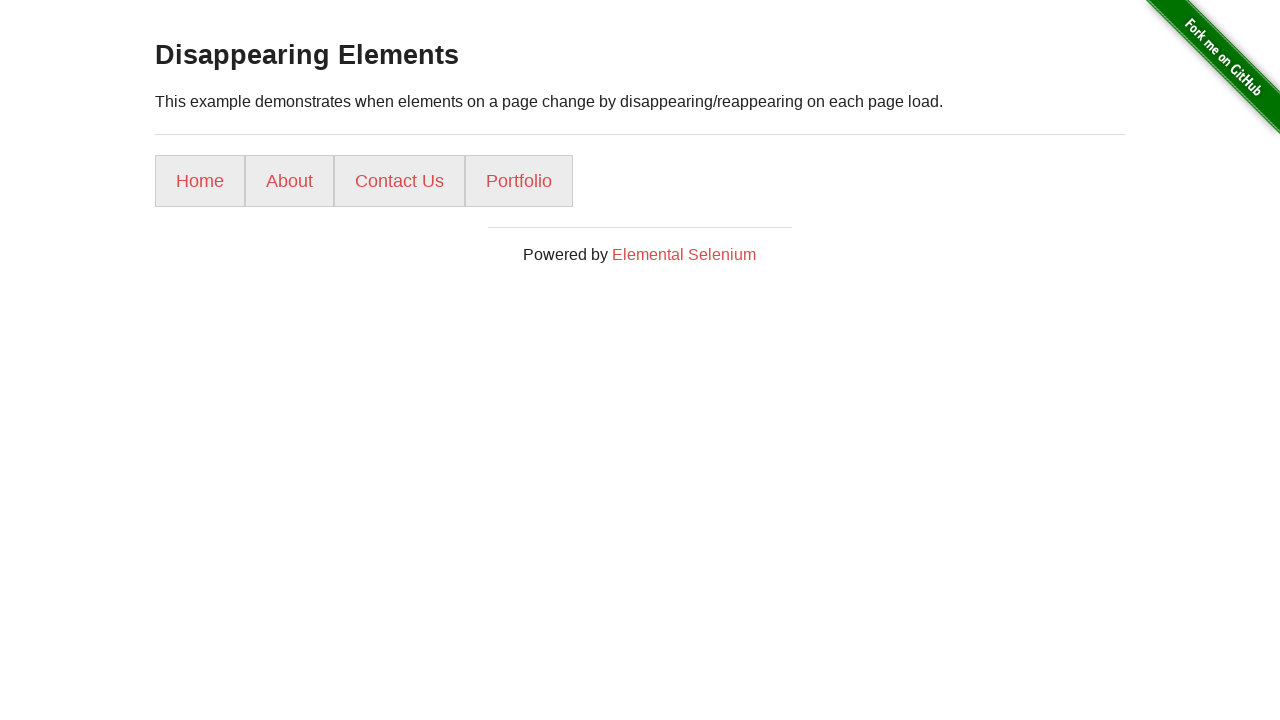

Waited for Disappearing Elements page header (h3) to load
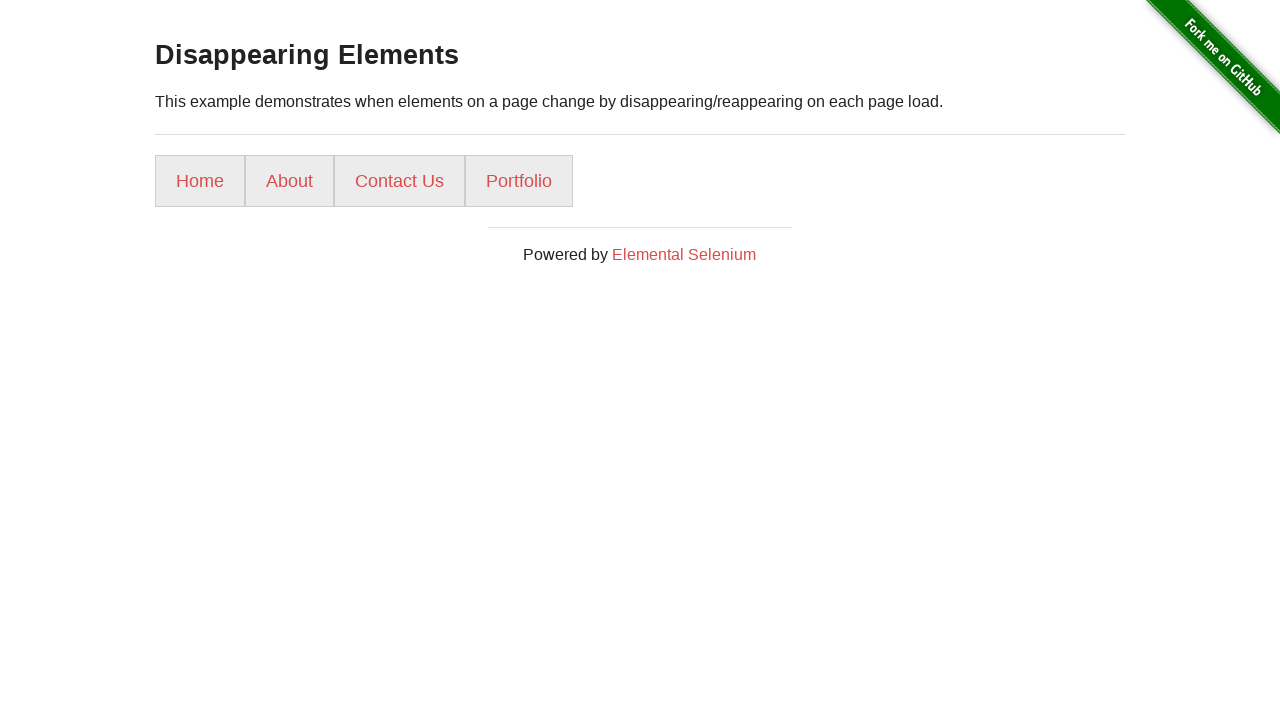

Waited for navigation menu items to load
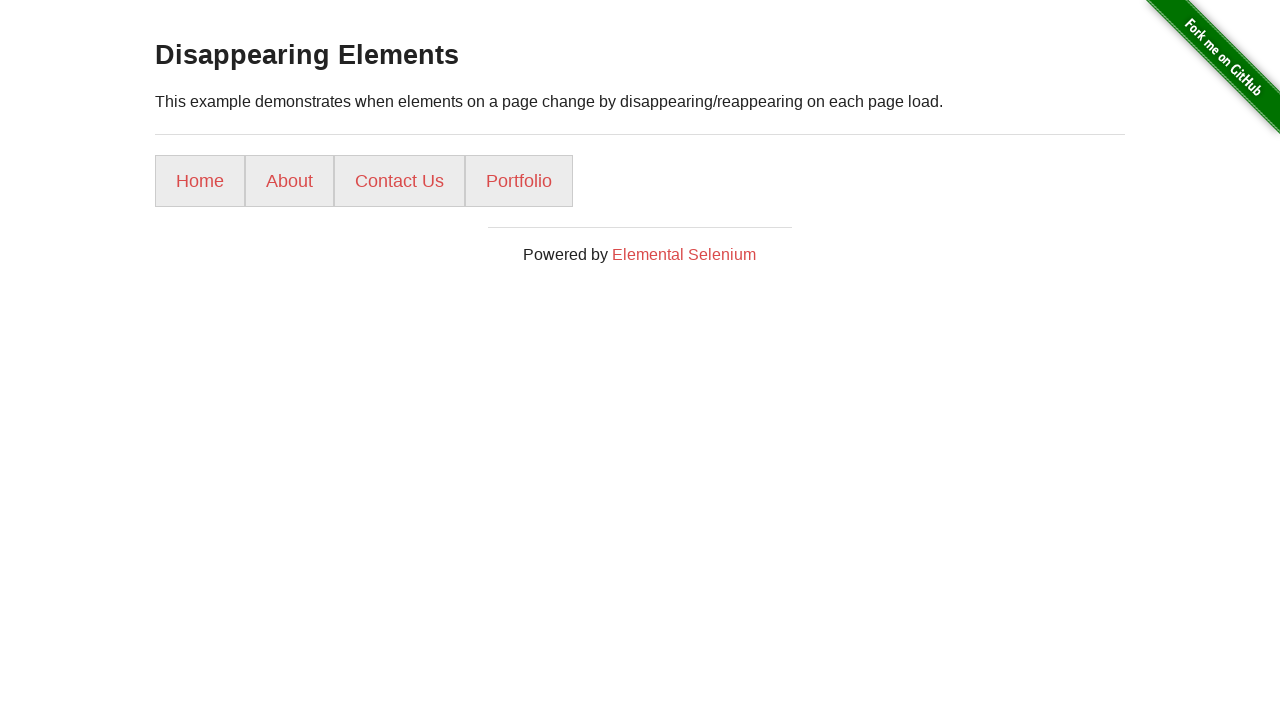

Retrieved initial menu items list with 4 items
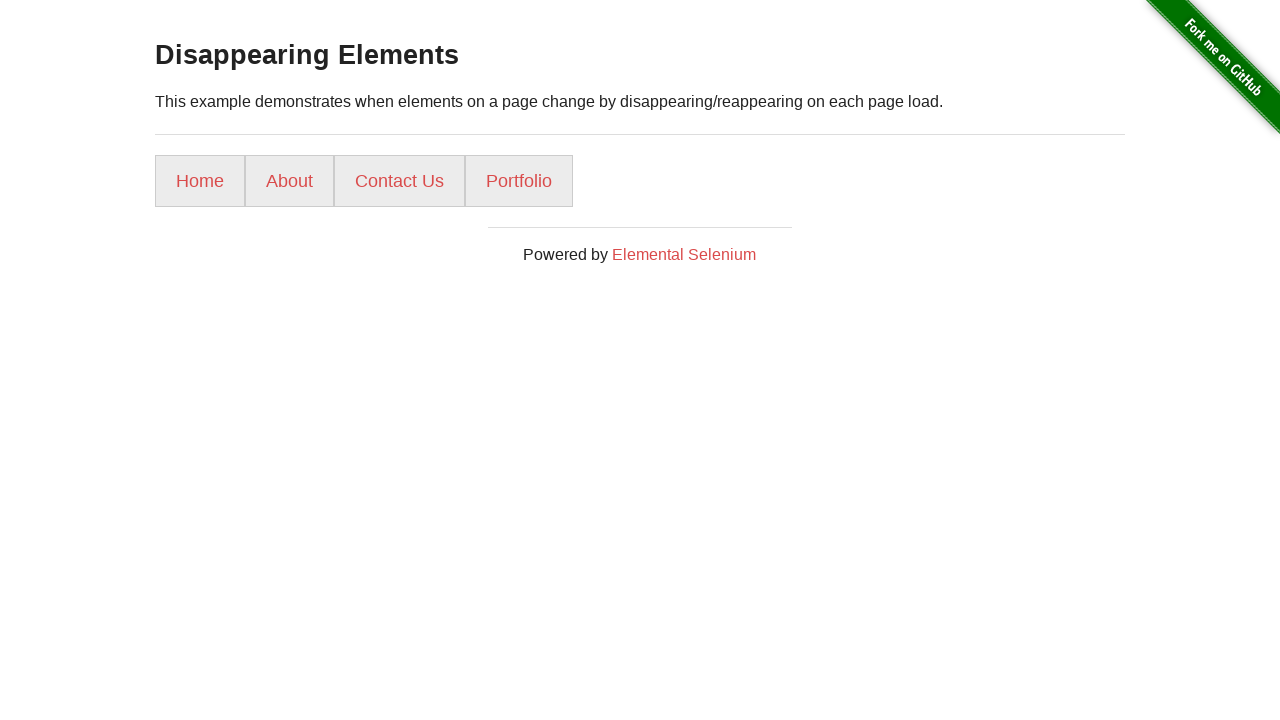

Reloaded page (attempt 1)
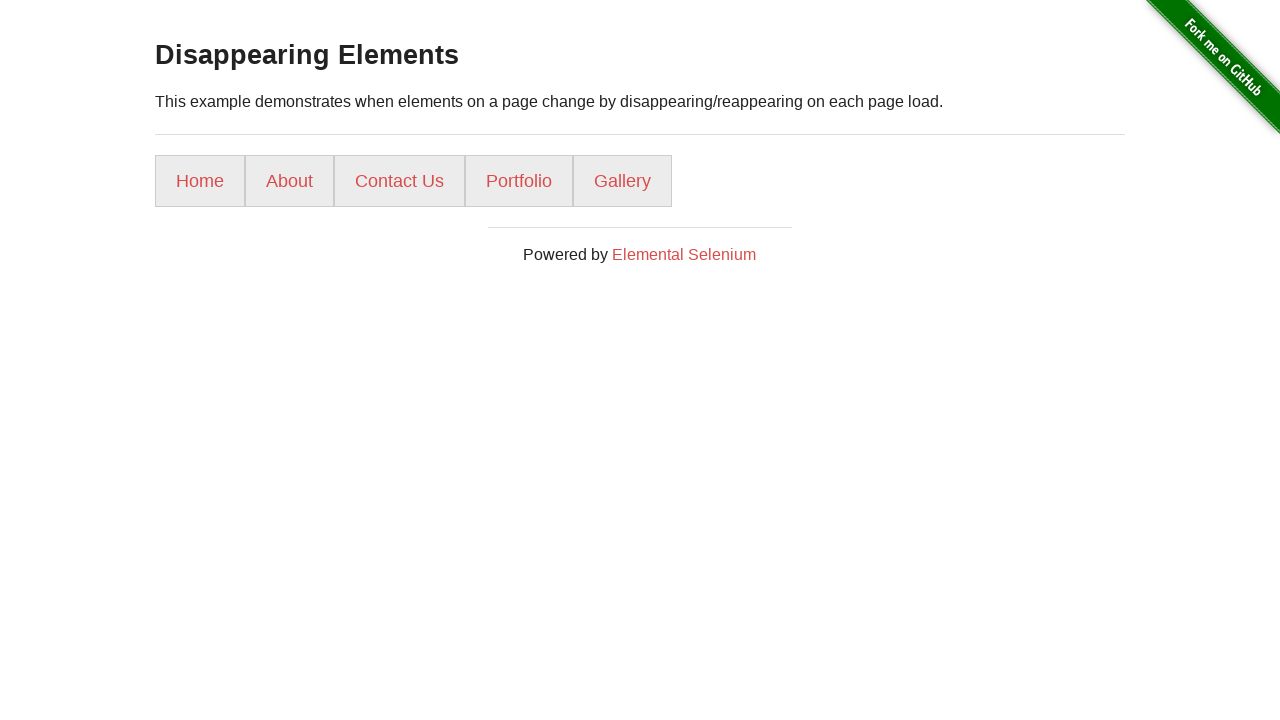

Waited for navigation menu items after reload
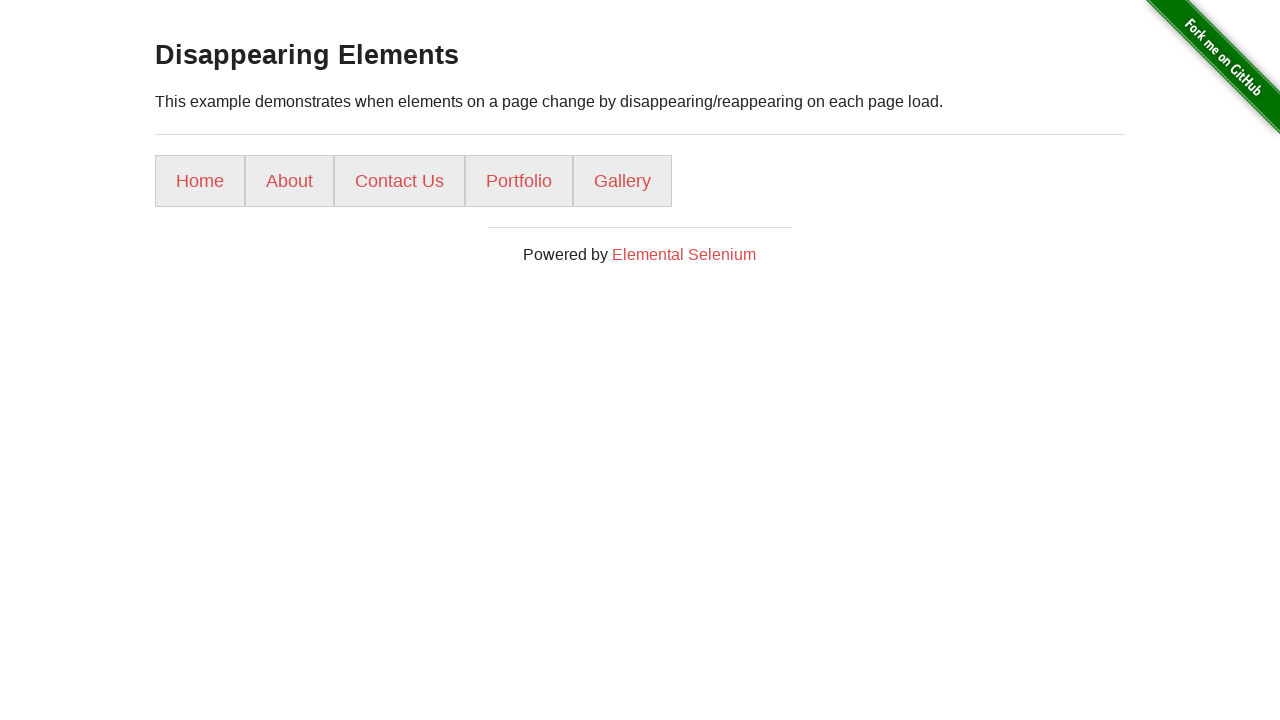

Gallery menu item found after 1 refresh(es)
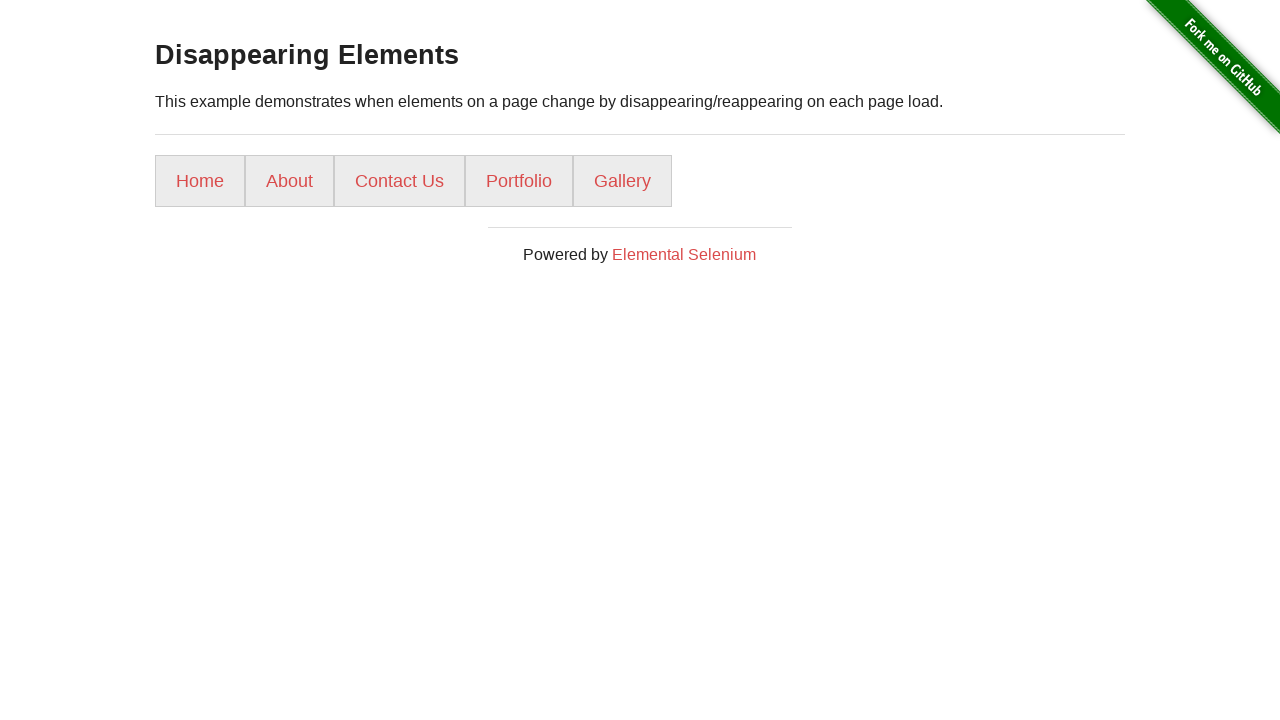

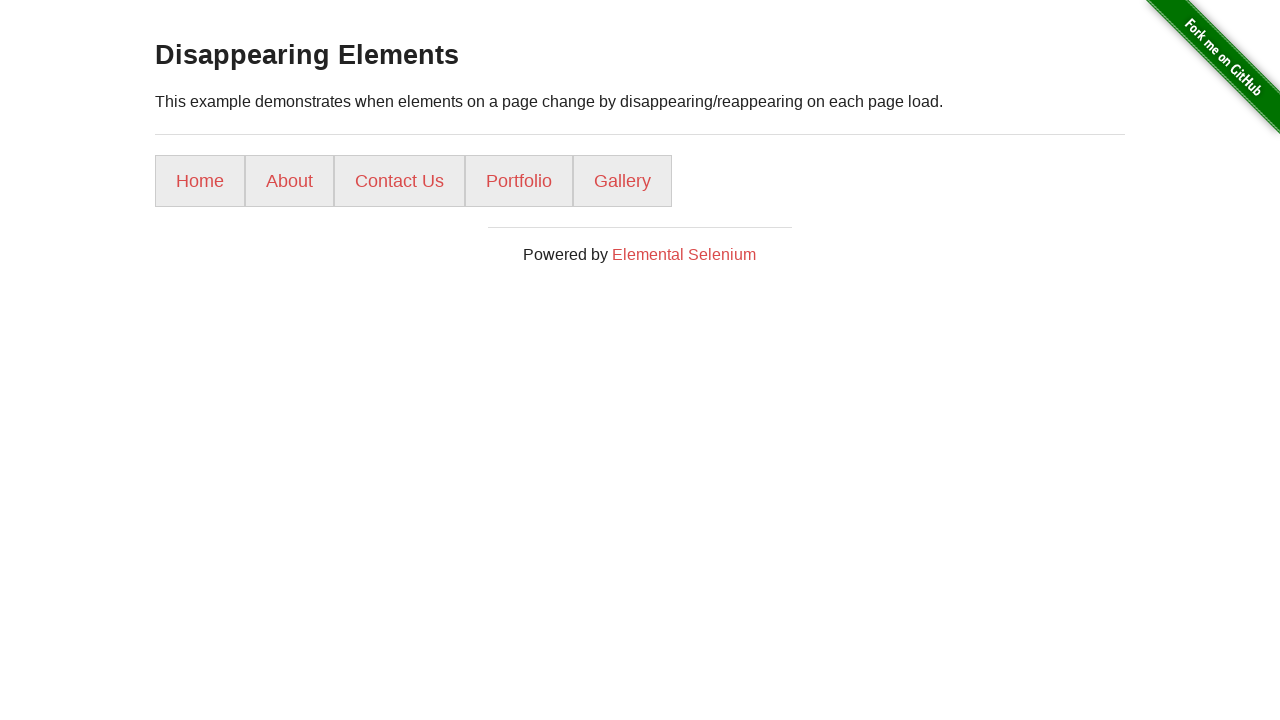